Tests clicking a blue button on the UI Testing Playground class attribute page to verify button interaction with CSS class selectors

Starting URL: http://uitestingplayground.com/classattr

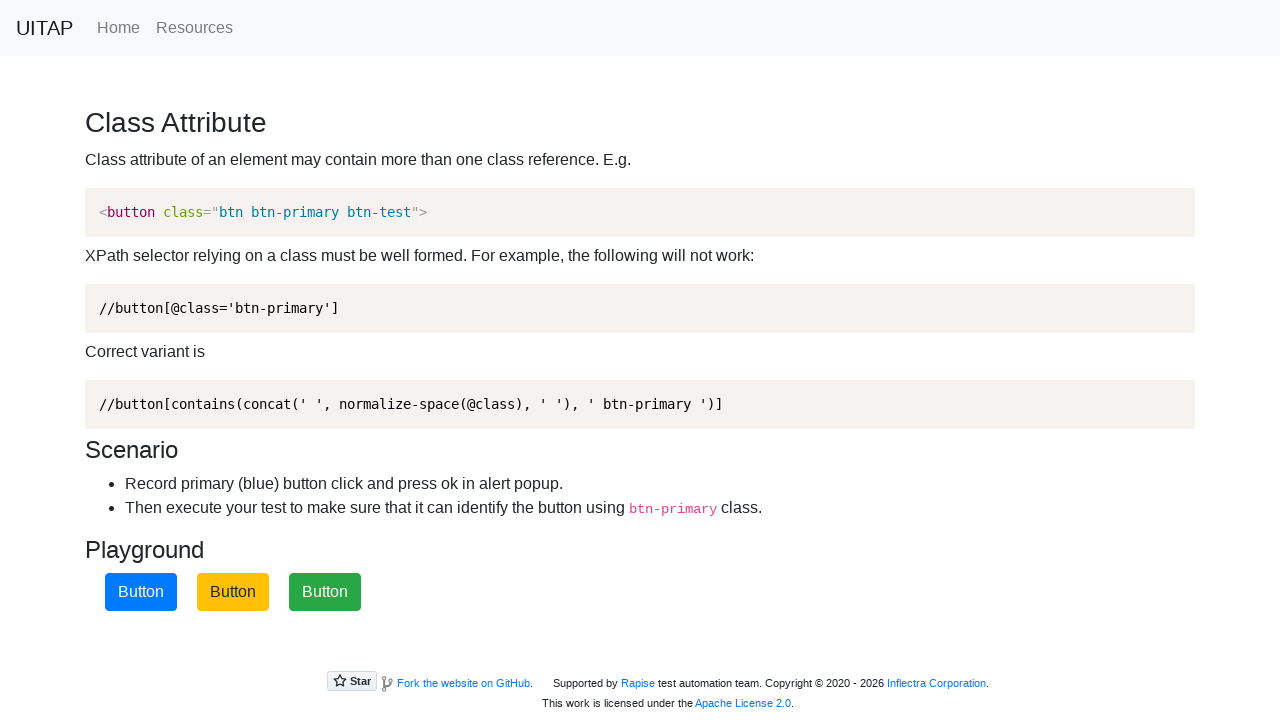

Navigated to UI Testing Playground class attribute page
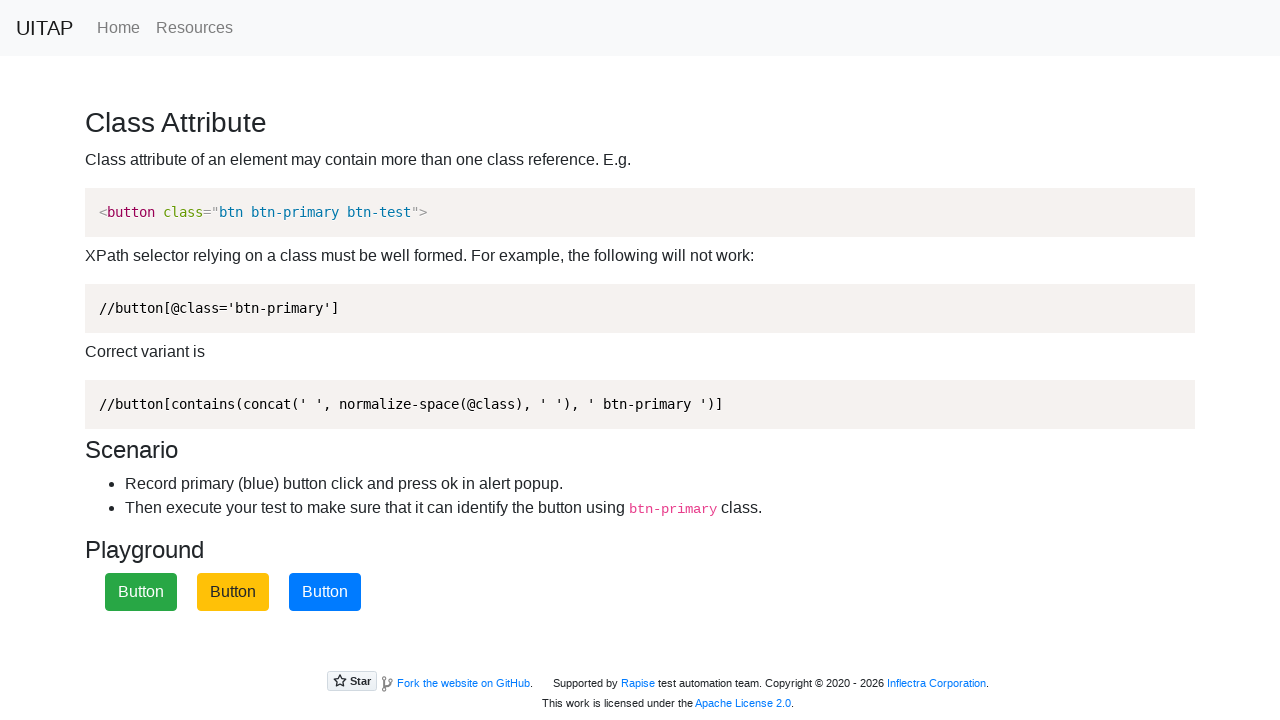

Clicked the blue primary button using CSS class selector at (325, 592) on .btn.btn-primary
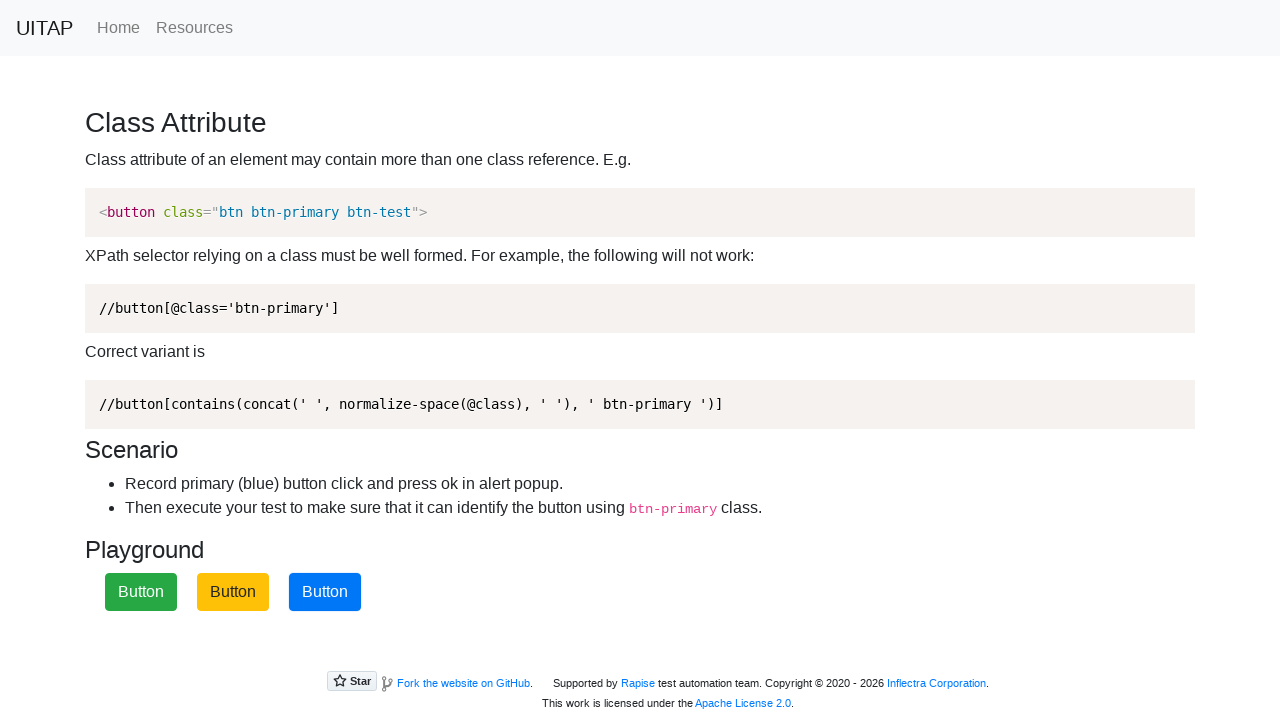

Waited 2 seconds to observe button interaction result
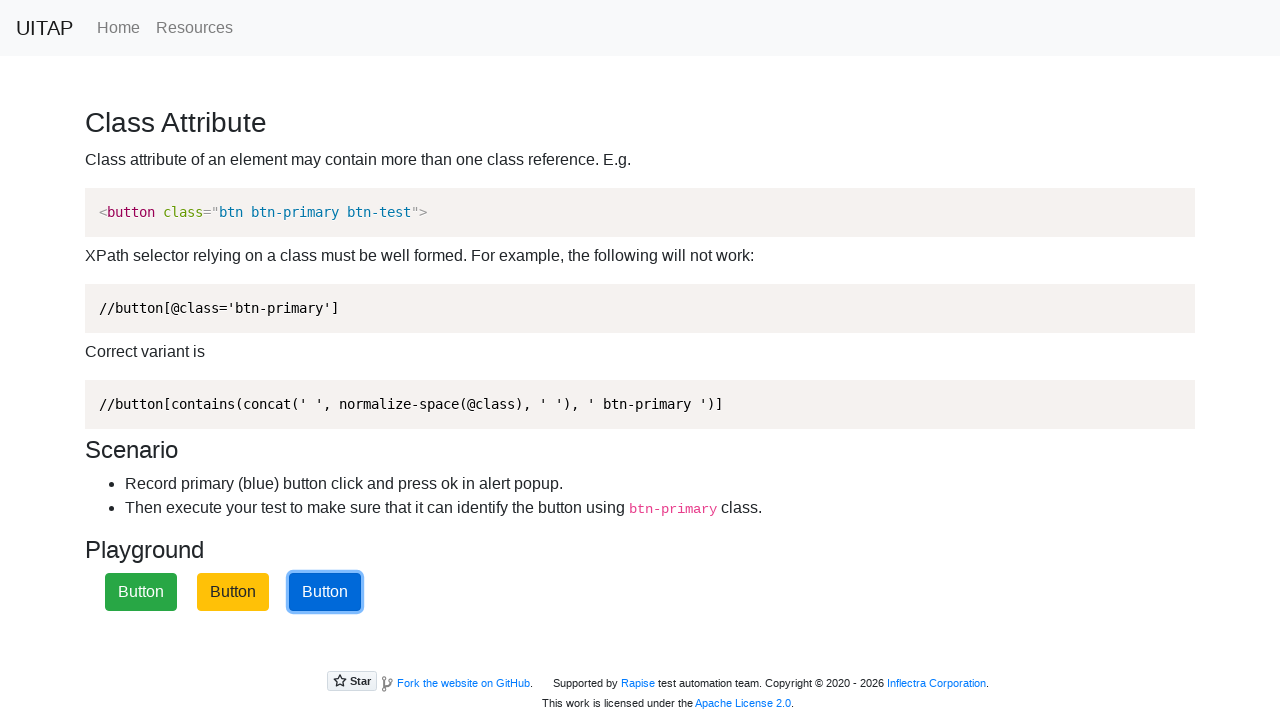

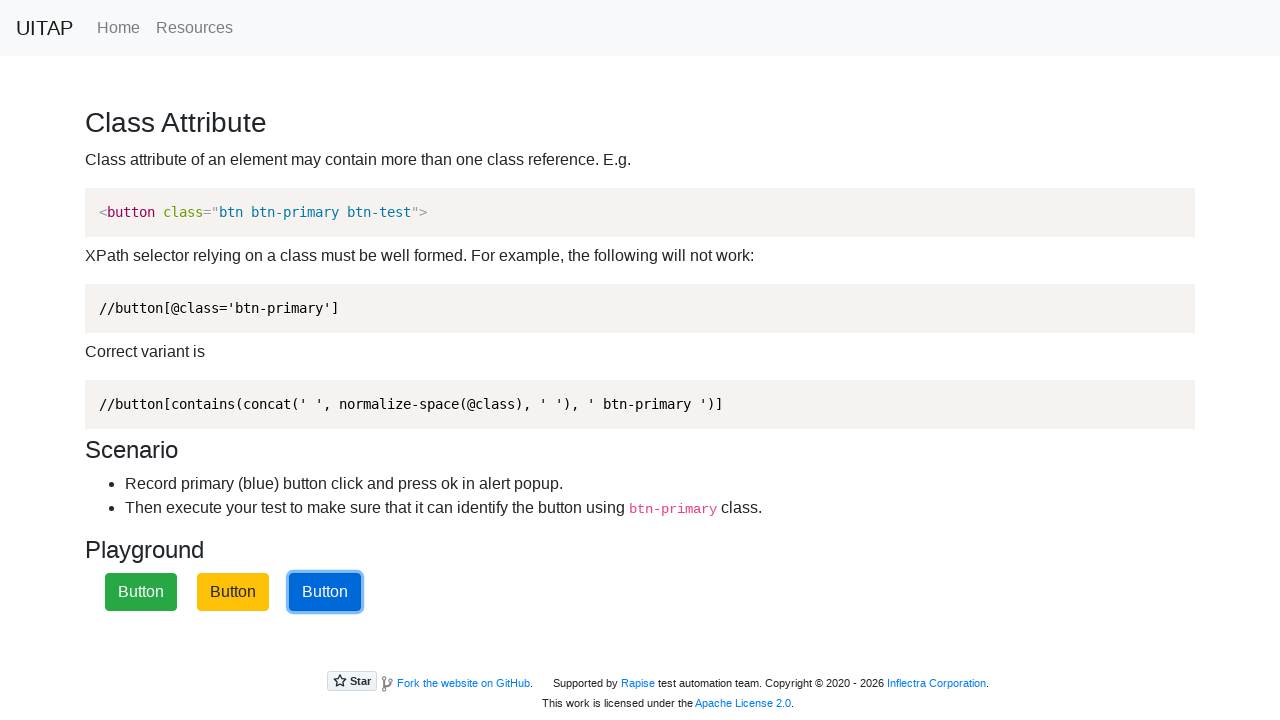